Tests a math challenge form by reading a value from the page, calculating the result using a logarithmic formula, filling in the answer, checking required checkboxes, and submitting the form.

Starting URL: http://suninjuly.github.io/math.html

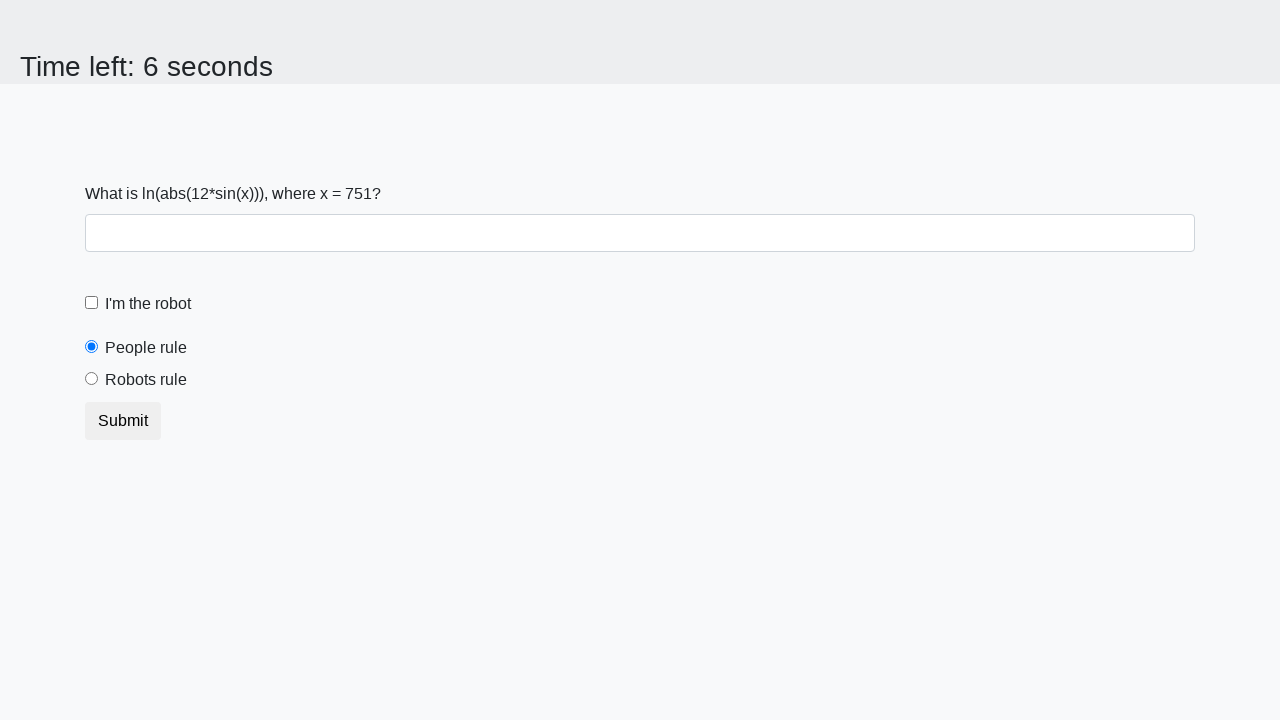

Located the input value element
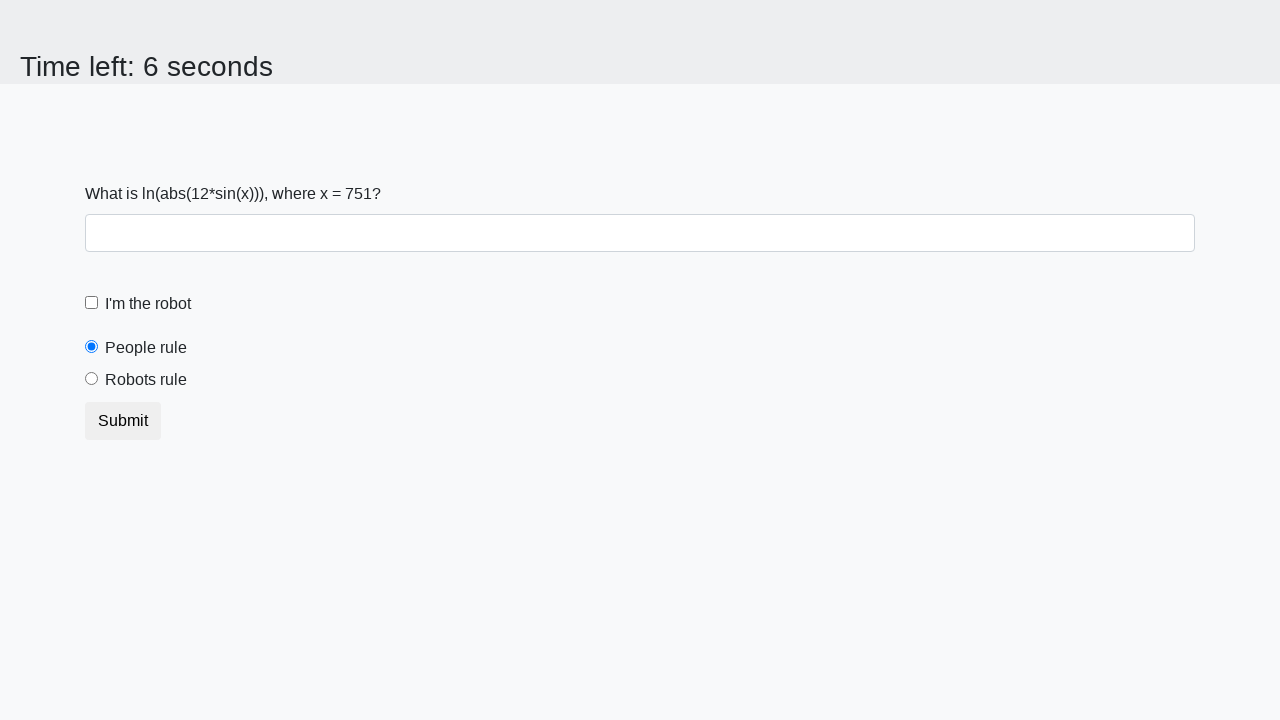

Retrieved input value: 751
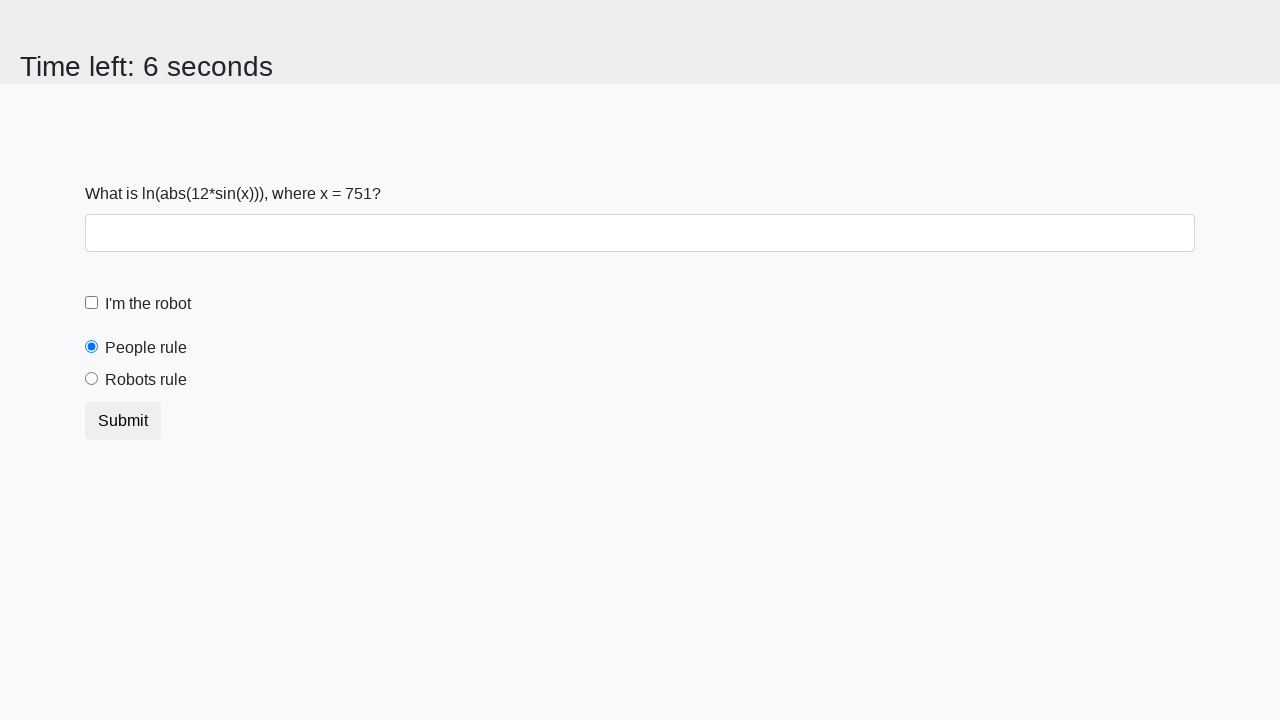

Calculated logarithmic formula result: 0.6440547924500706
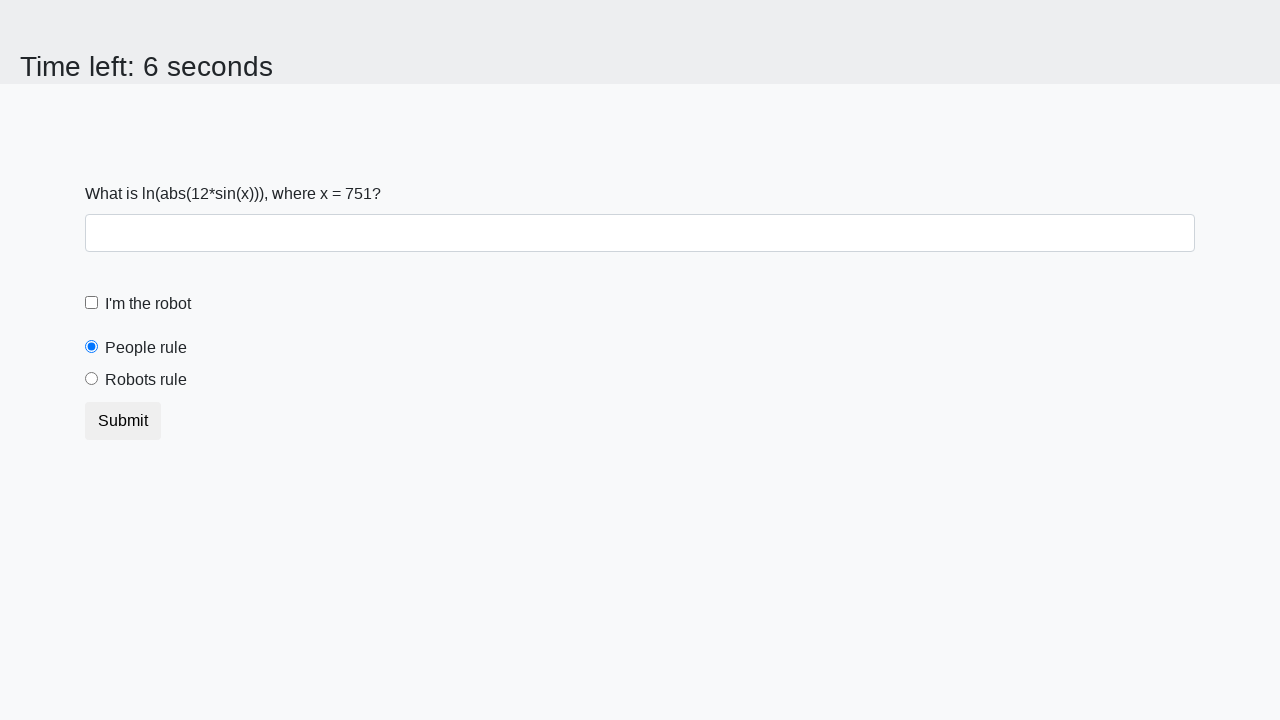

Filled answer field with calculated value: 0.6440547924500706 on #answer
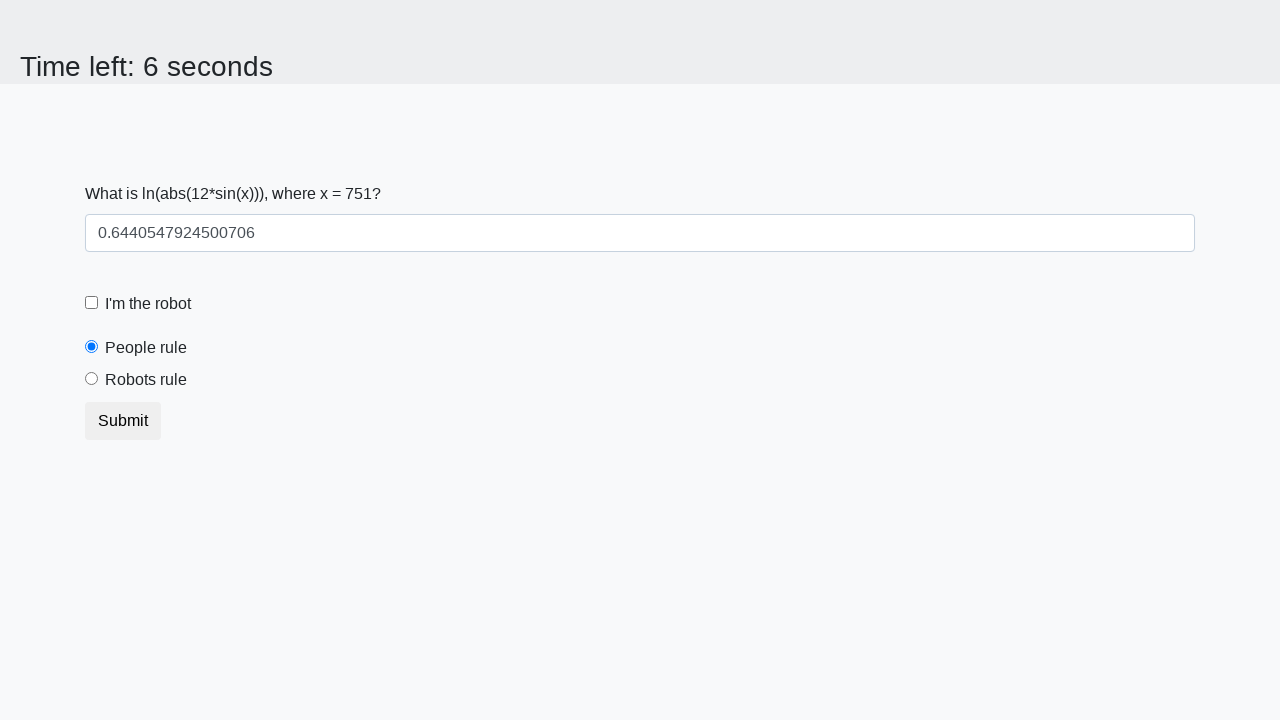

Checked the robot checkbox at (92, 303) on #robotCheckbox
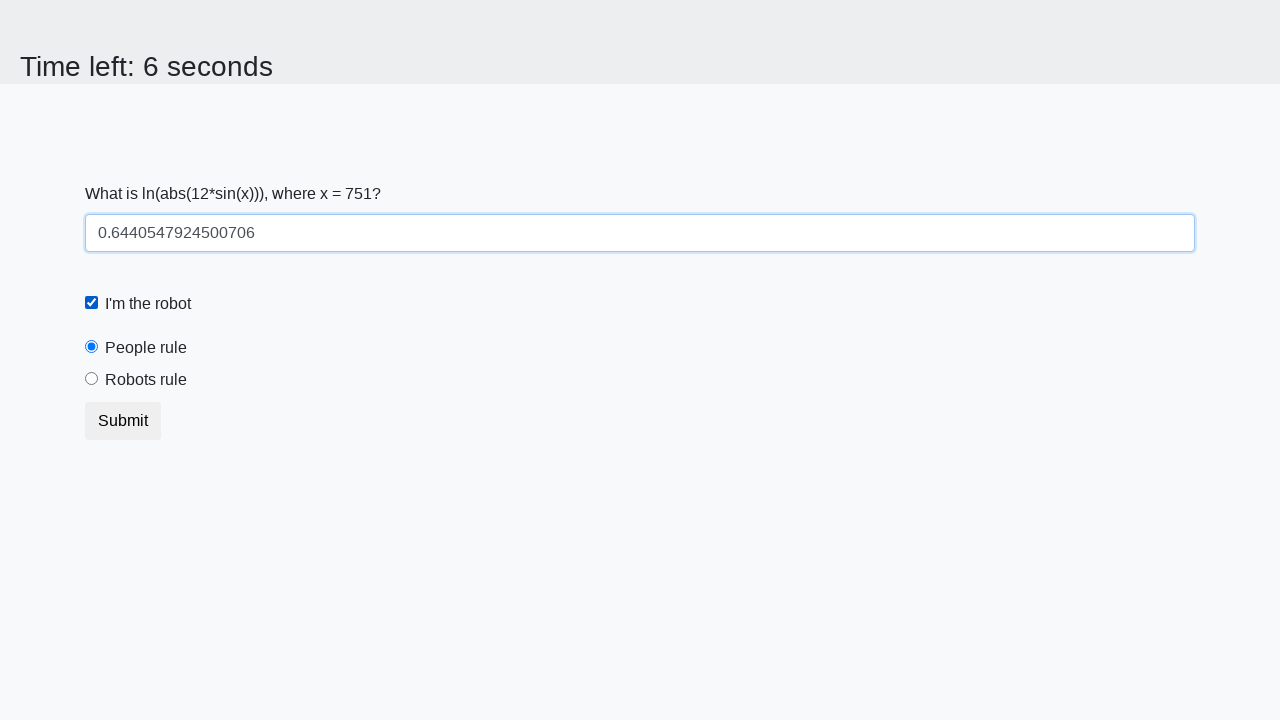

Selected the robots rule radio button at (92, 379) on #robotsRule
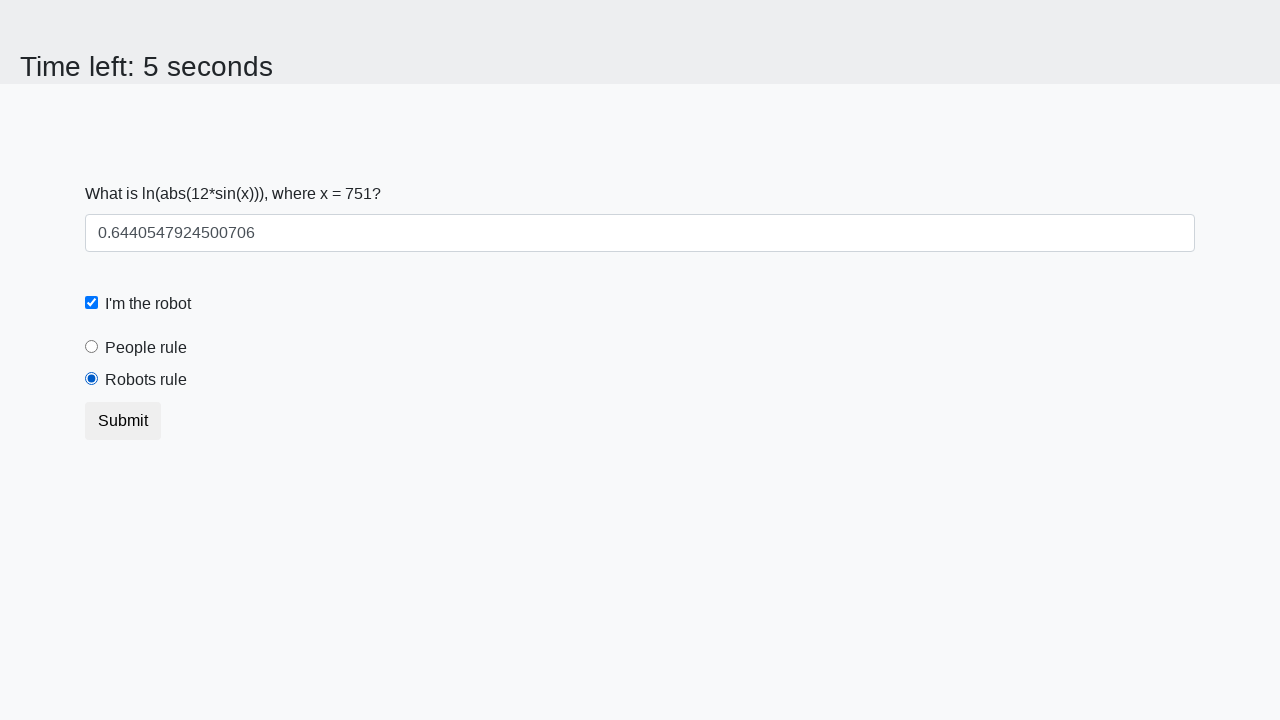

Clicked the submit button to complete the form at (123, 421) on .btn.btn-default
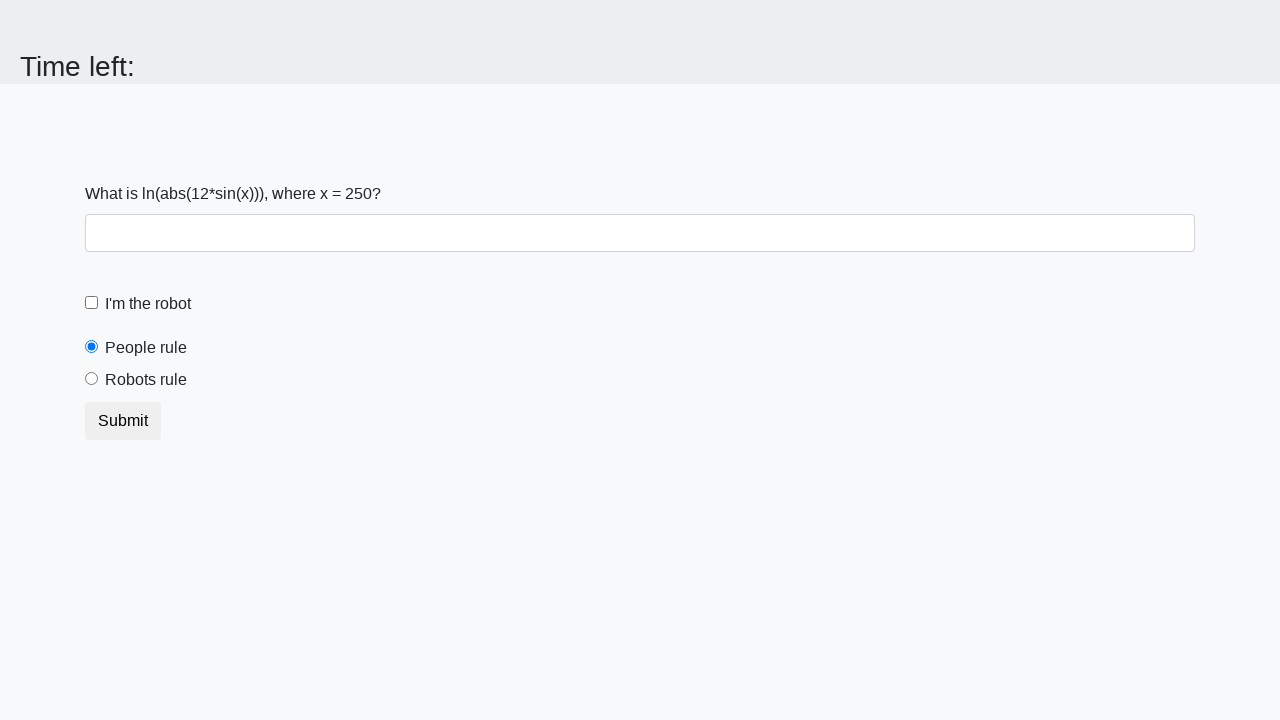

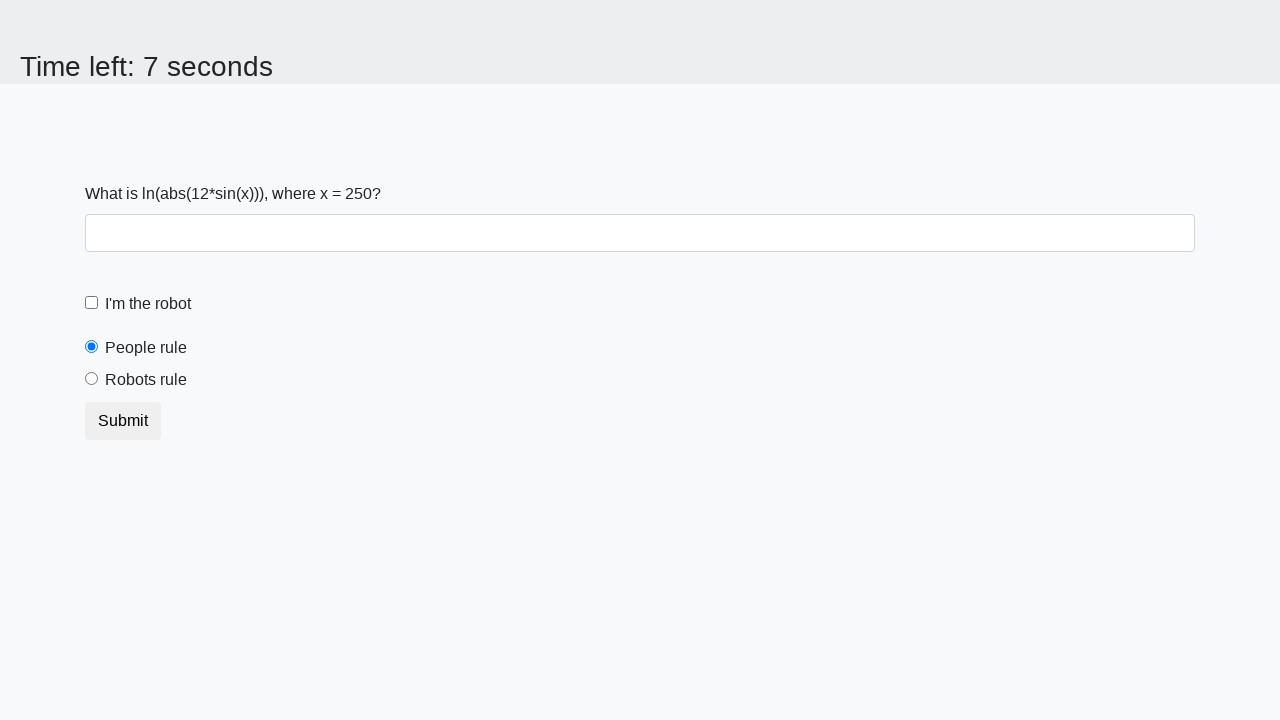